Comprehensive test that verifies all three filters (All, Active, Completed) show the correct todos by adding 3 tasks, completing one, and checking each filter view.

Starting URL: https://demo.playwright.dev/todomvc/

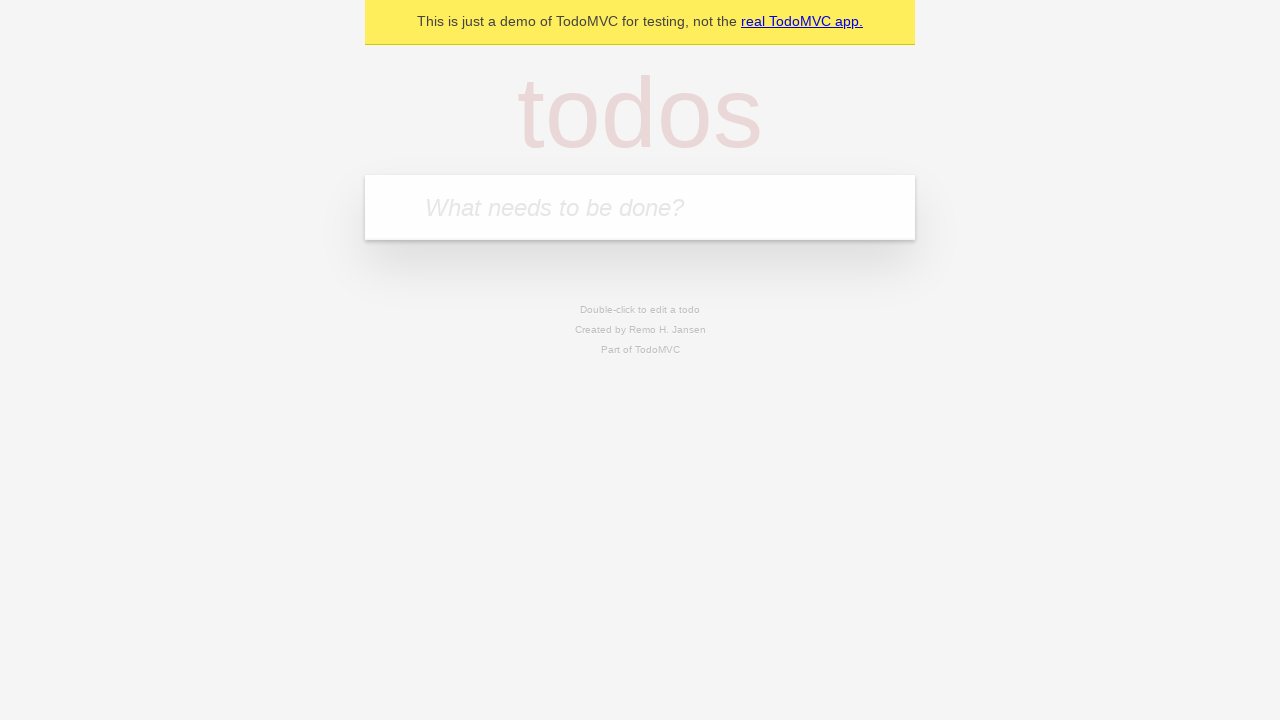

Filled input field with 'Task 1' on internal:attr=[placeholder="What needs to be done?"i]
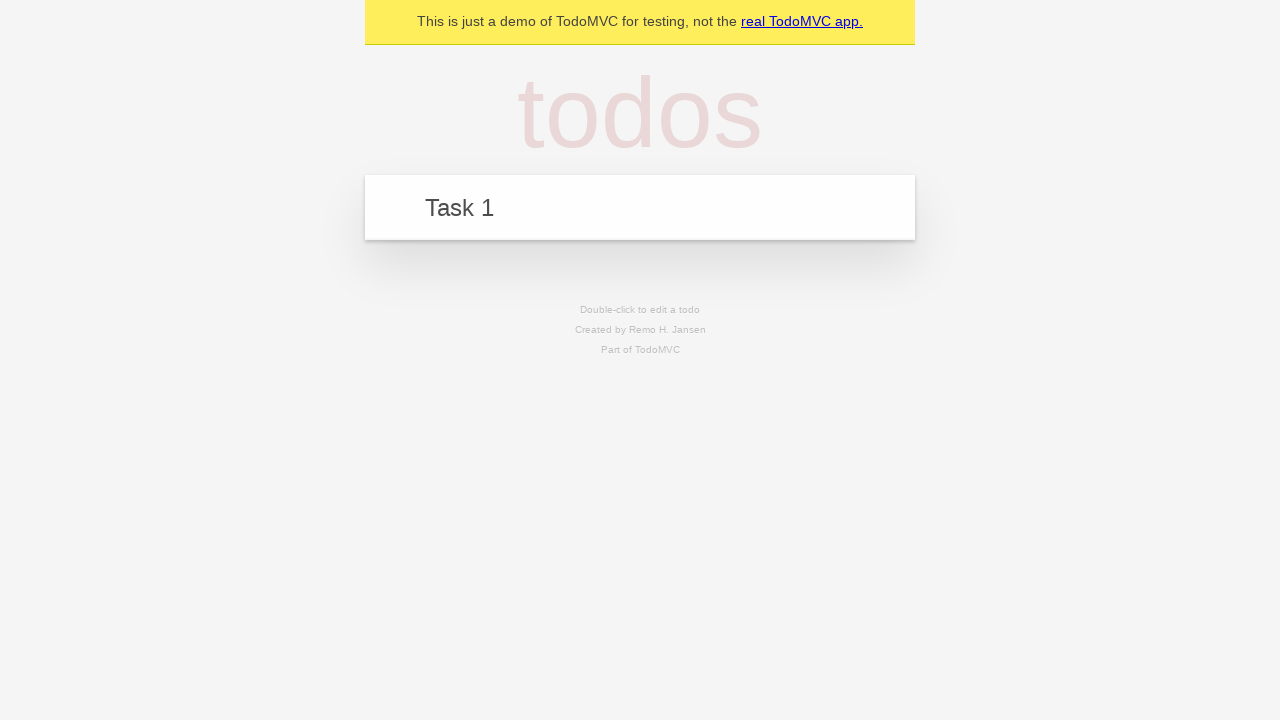

Pressed Enter to add Task 1
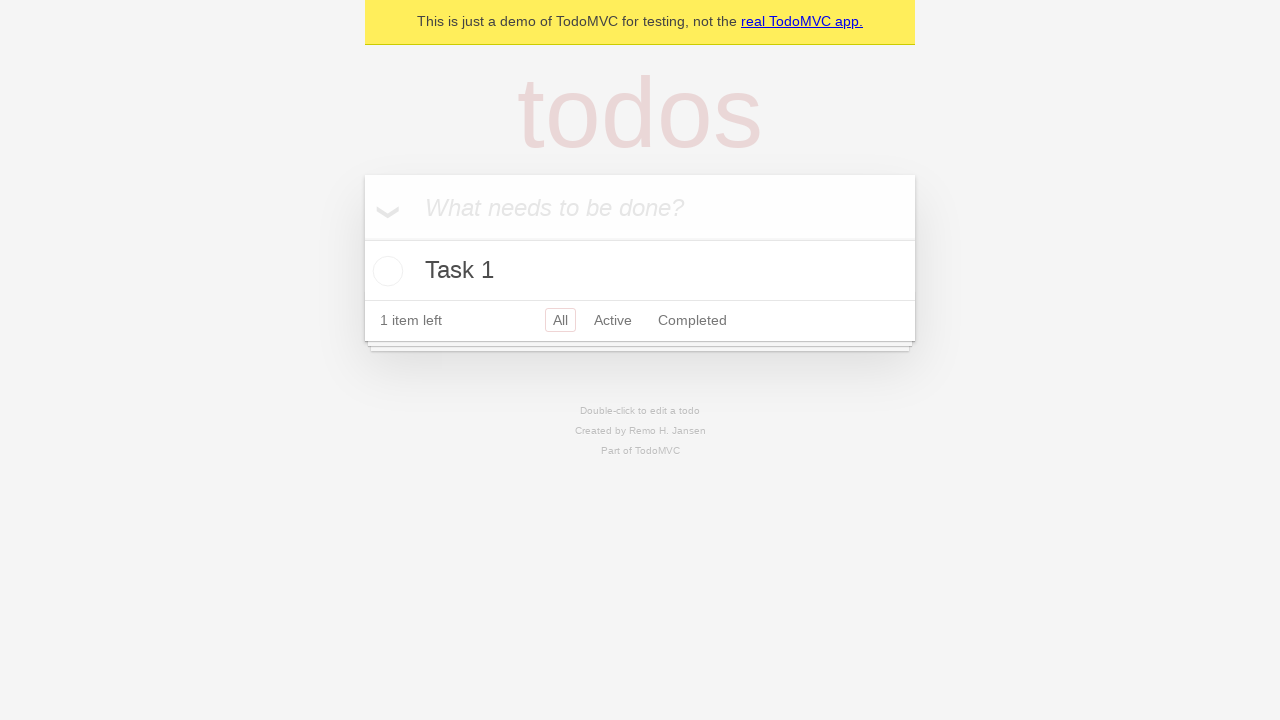

Filled input field with 'Task 2' on internal:attr=[placeholder="What needs to be done?"i]
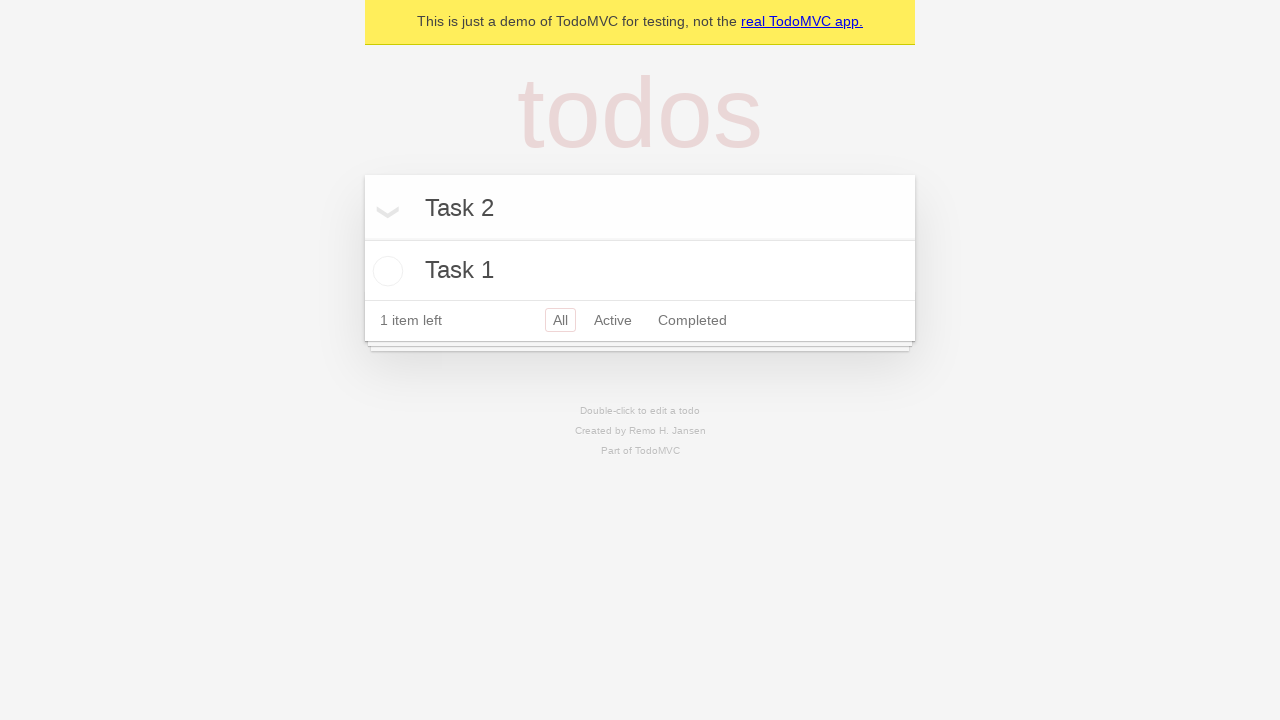

Pressed Enter to add Task 2
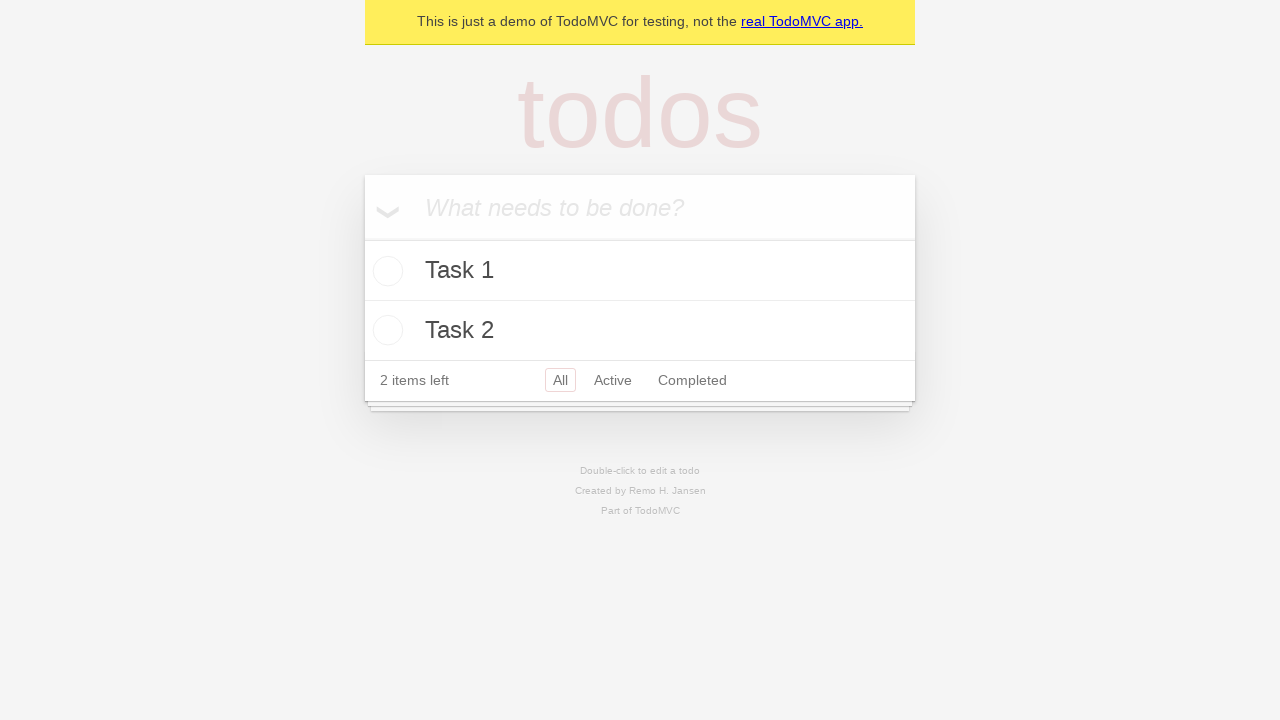

Filled input field with 'Task 3' on internal:attr=[placeholder="What needs to be done?"i]
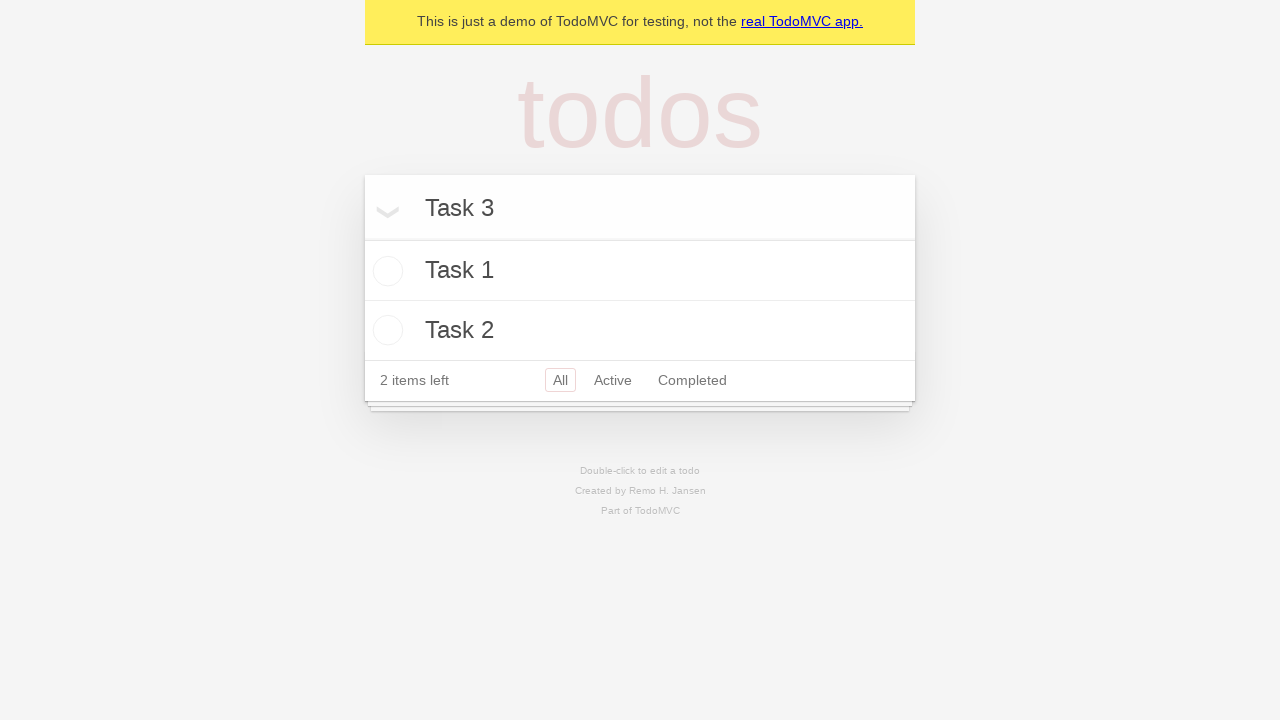

Pressed Enter to add Task 3
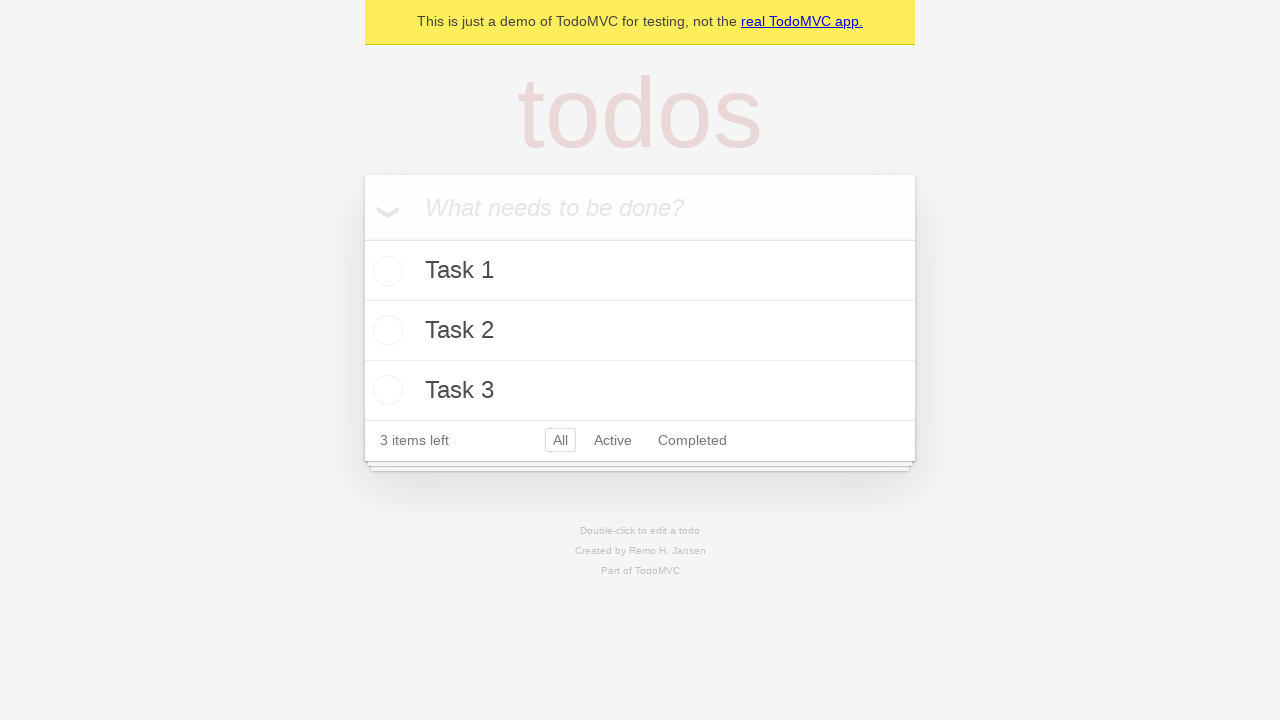

Completed Task 2 (second item) by checking its toggle at (385, 330) on .todo-list li .toggle >> nth=1
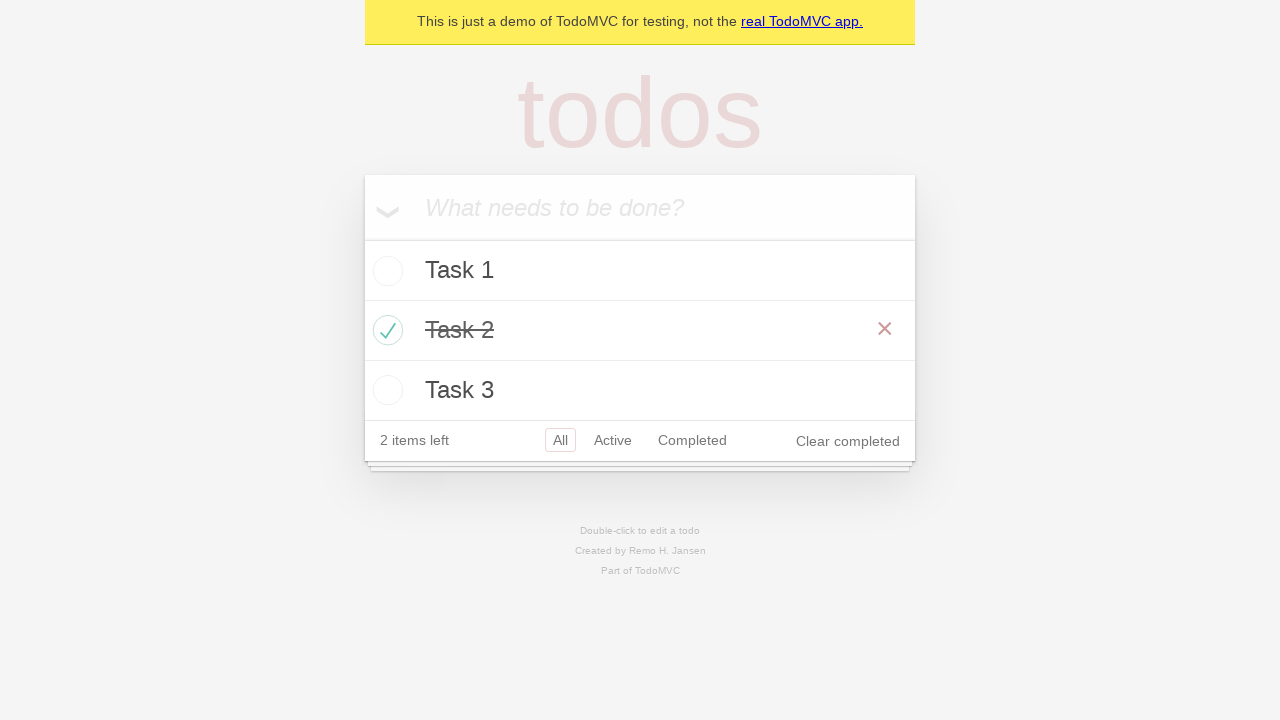

Clicked 'All' filter to view all todos at (560, 440) on internal:role=link[name="All"i]
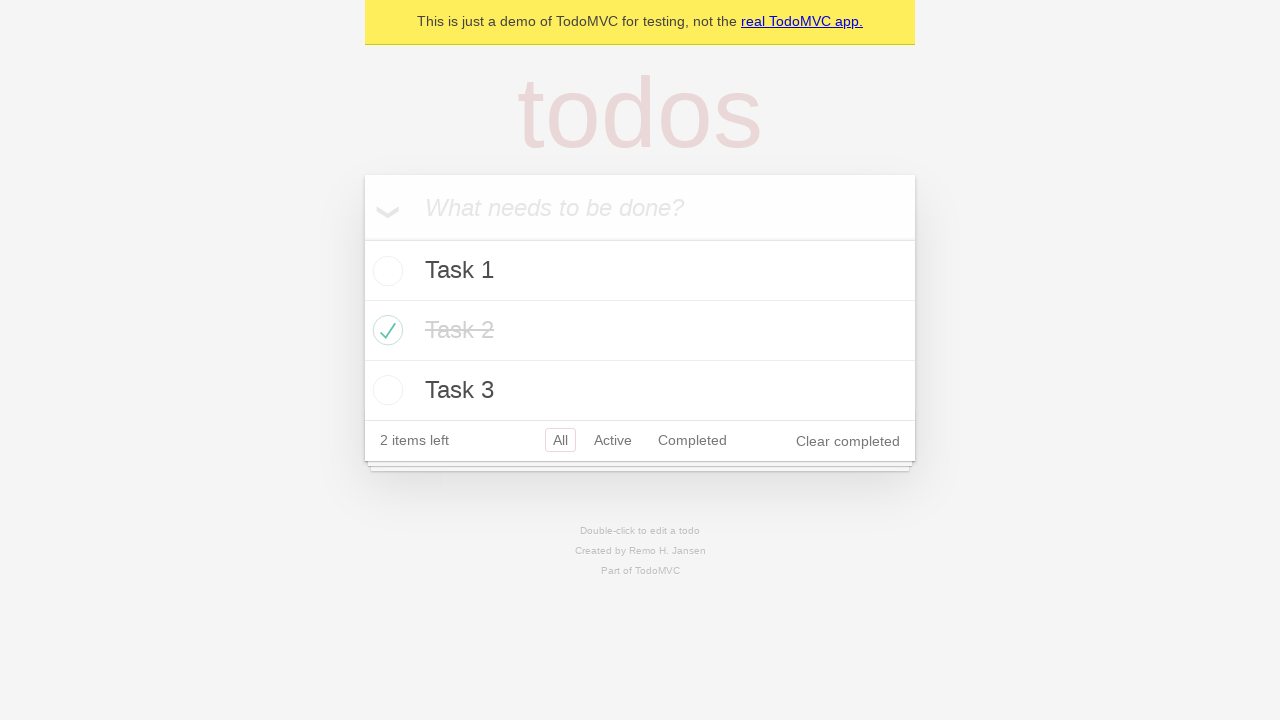

All filter view loaded with todos visible
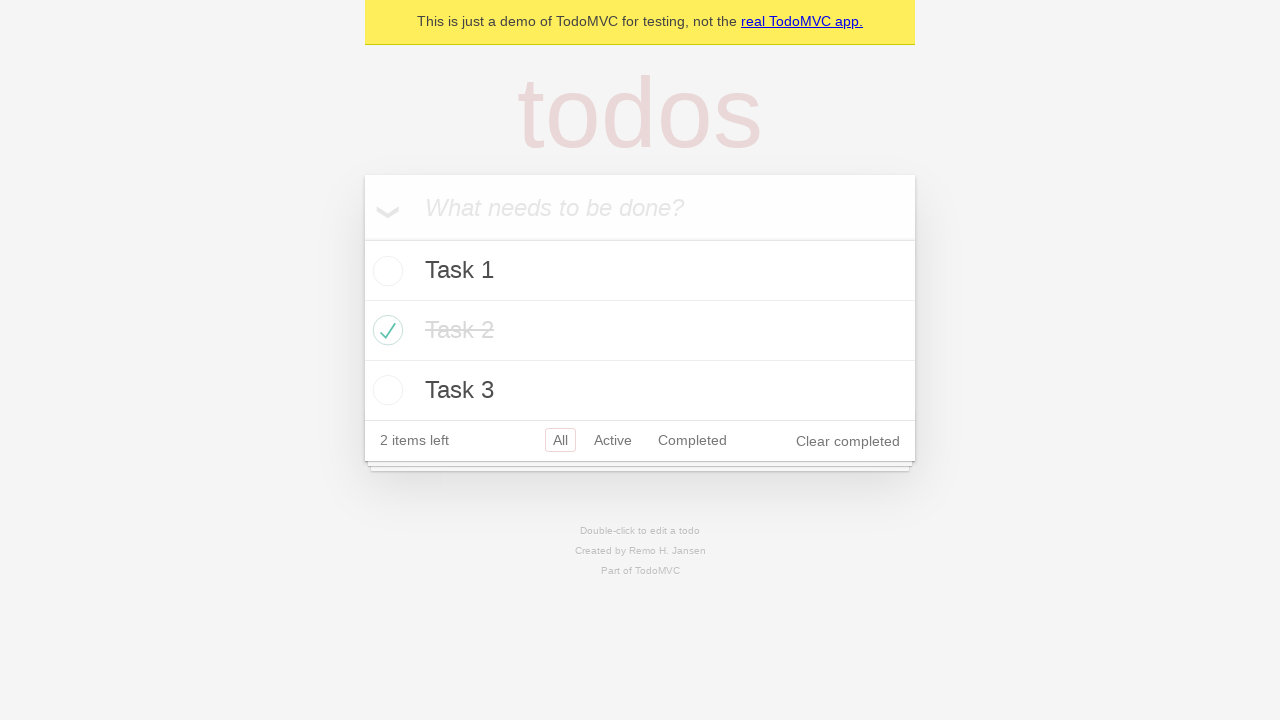

Clicked 'Active' filter to view only active todos at (613, 440) on internal:role=link[name="Active"i]
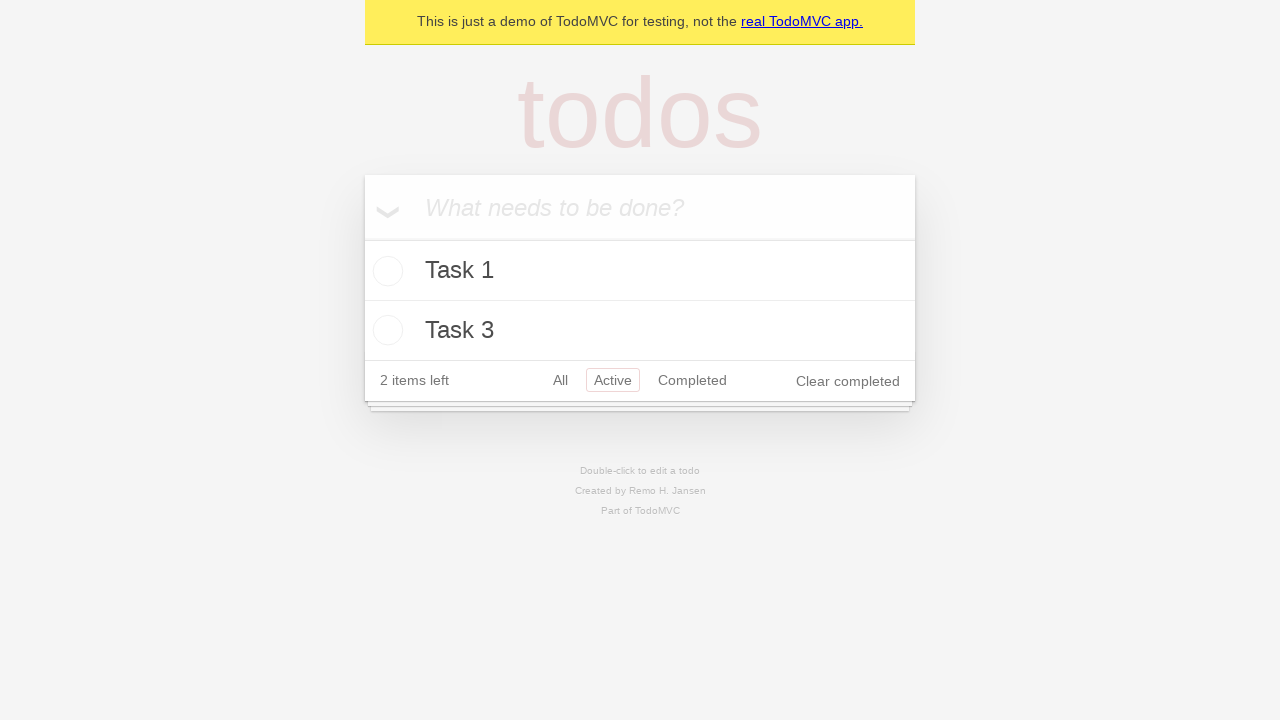

Active filter view loaded with active todos visible
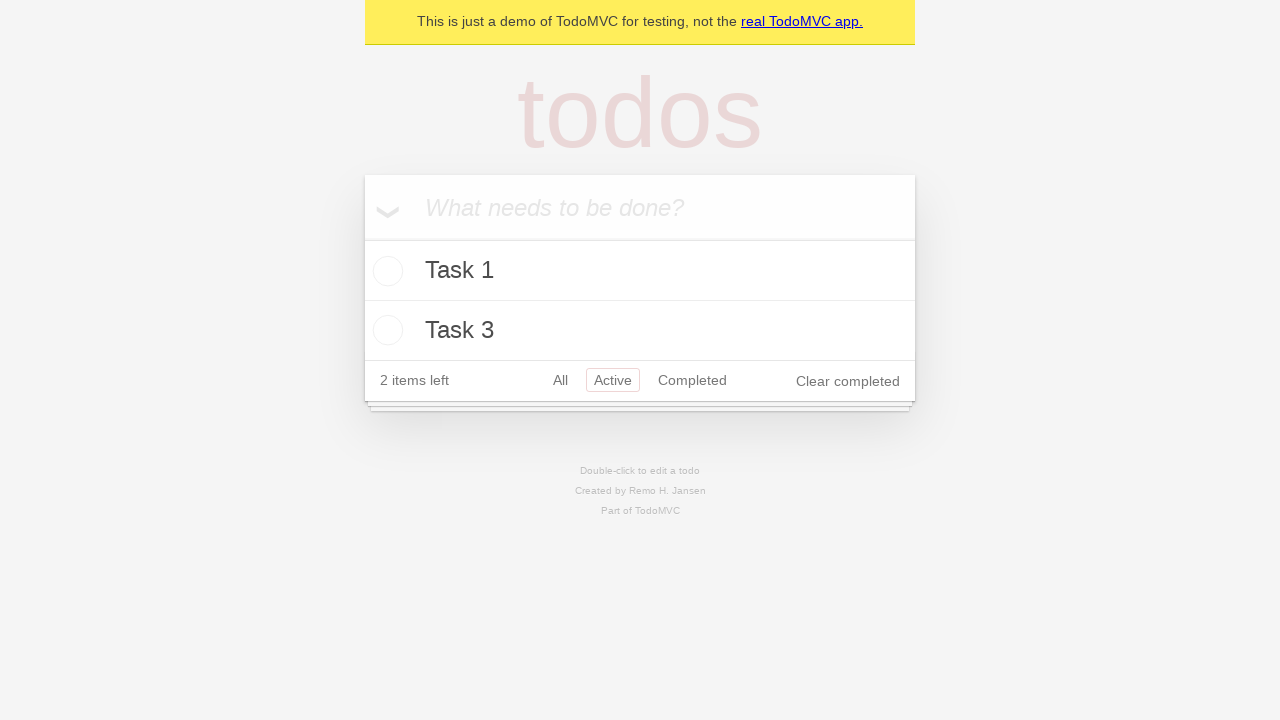

Clicked 'Completed' filter to view only completed todos at (692, 380) on internal:role=link[name="Completed"i]
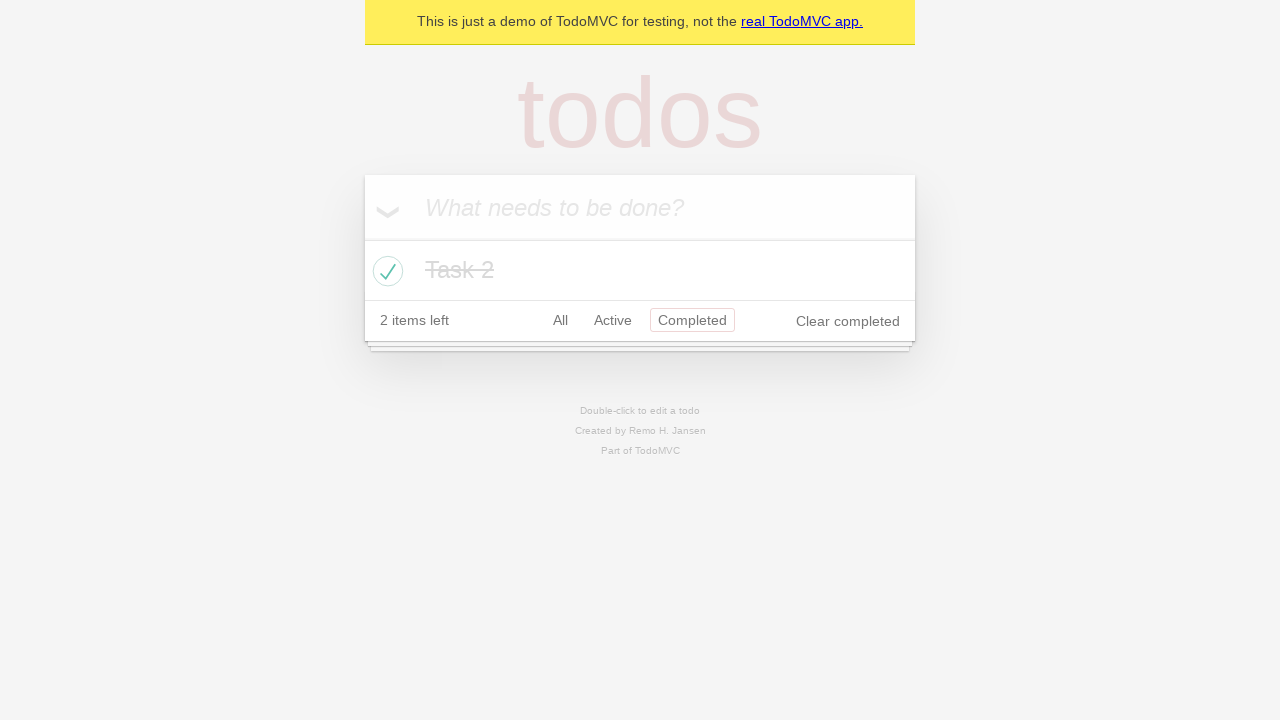

Completed filter view loaded with completed todos visible
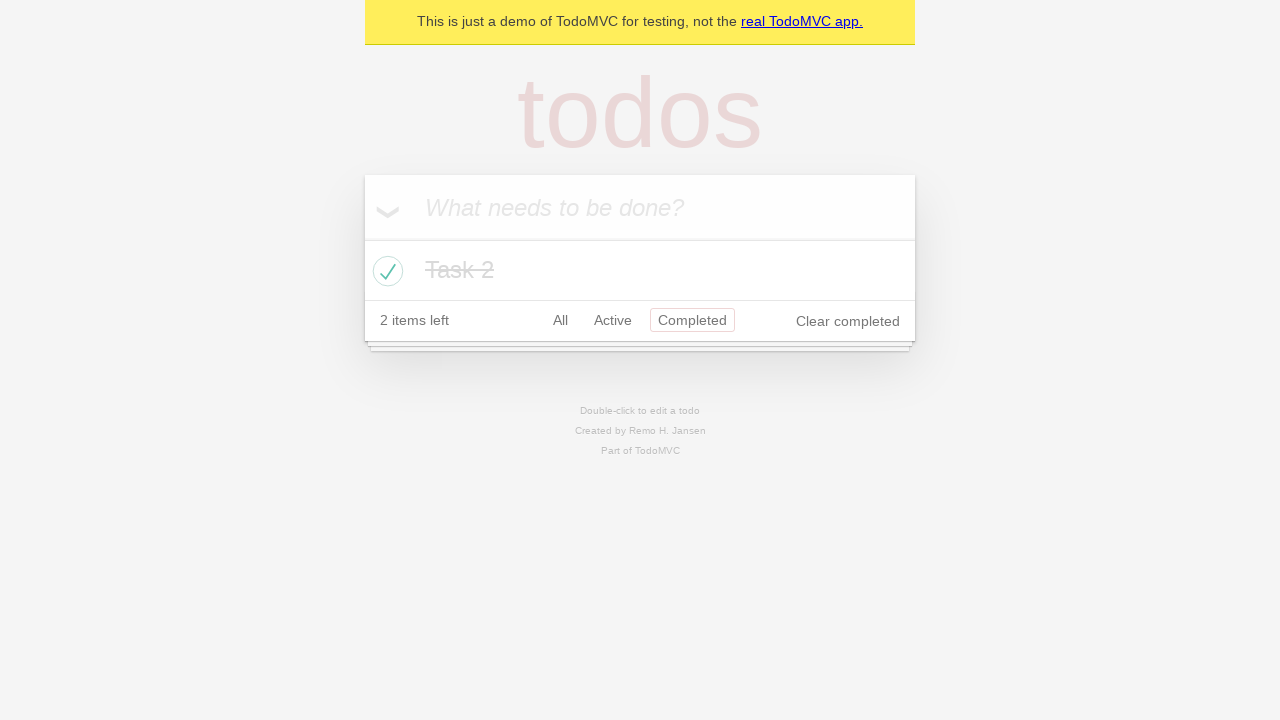

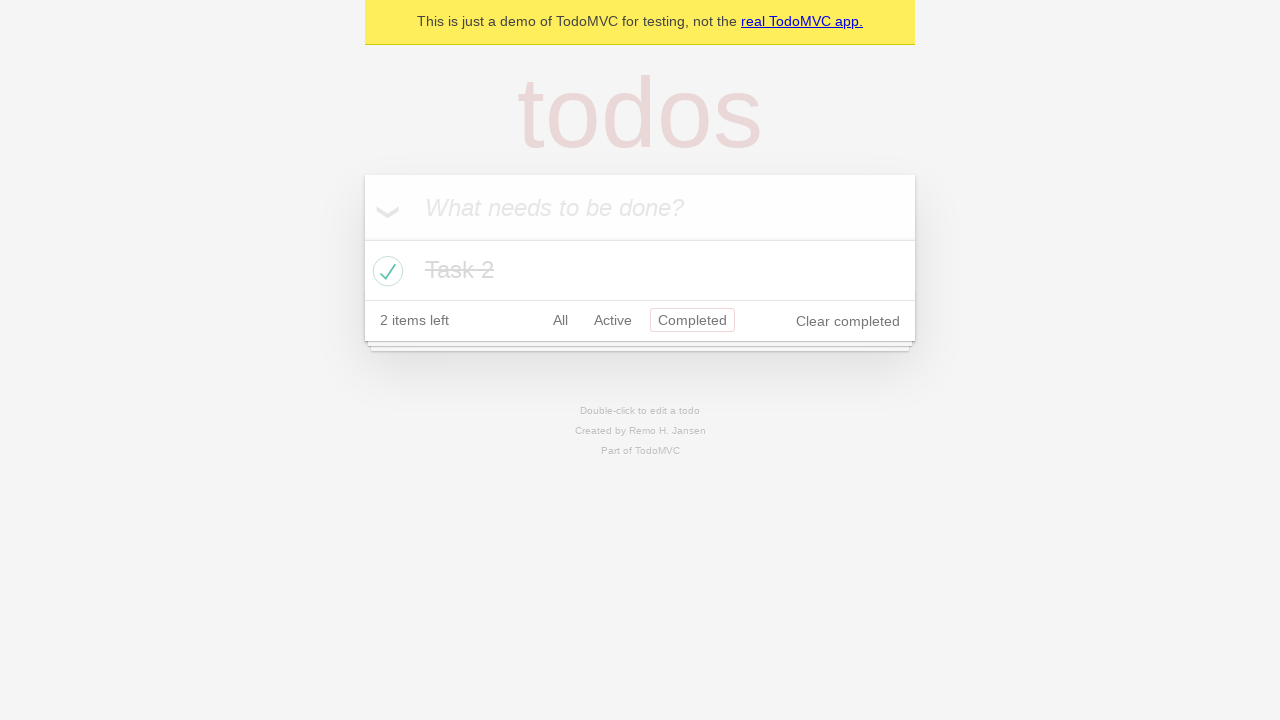